Tests checkbox 4 toggle functionality by clicking it twice

Starting URL: https://seleniumbase.io/demo_page

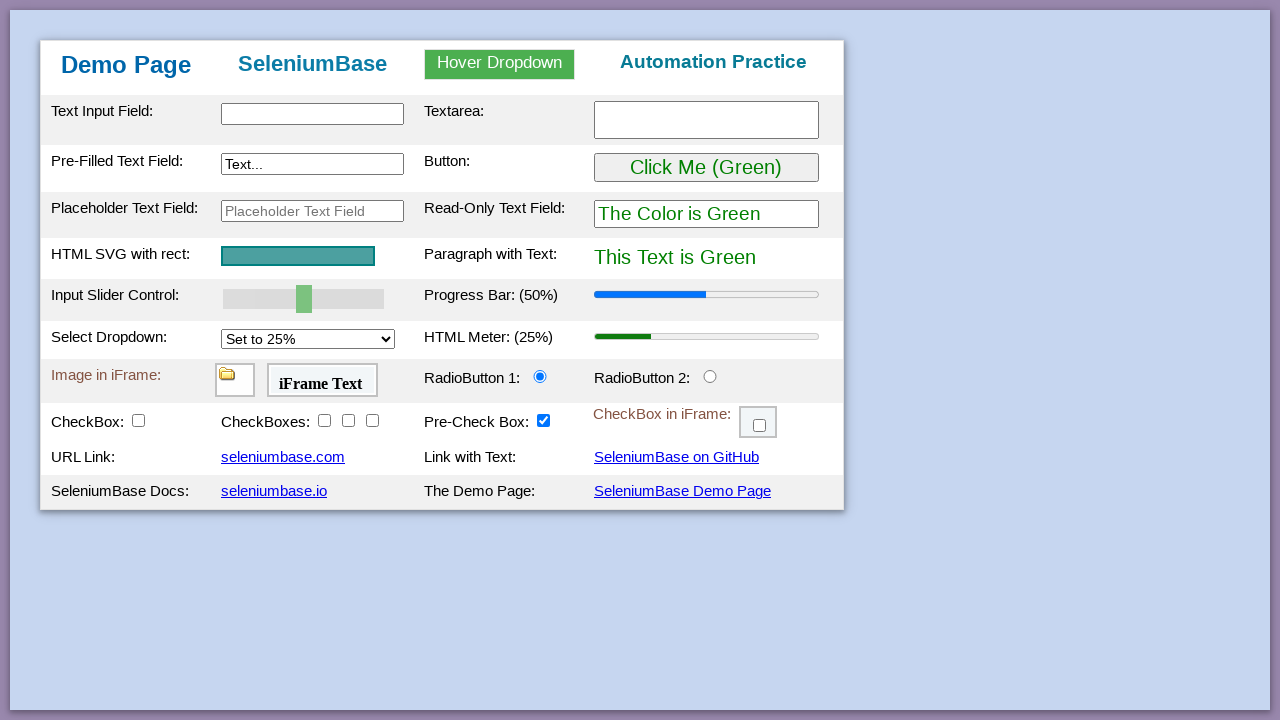

Clicked checkbox 4 to select it at (372, 420) on #checkBox4
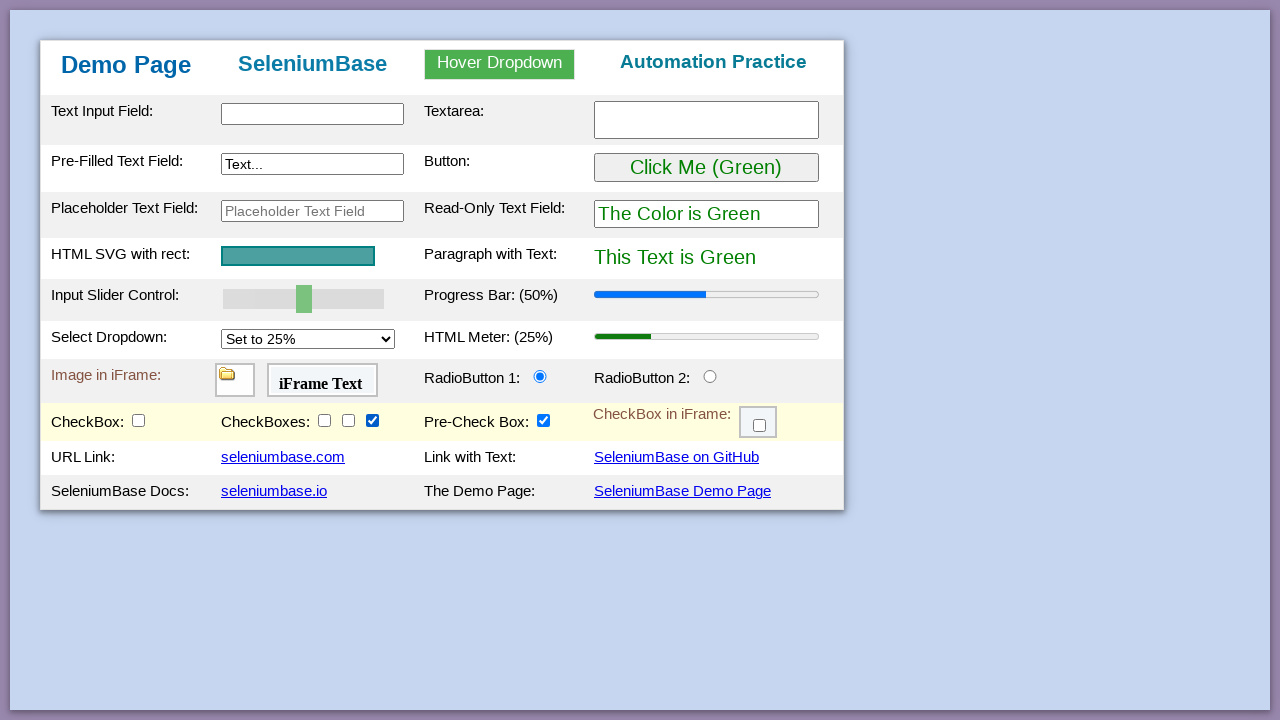

Clicked checkbox 4 again to deselect it at (372, 420) on #checkBox4
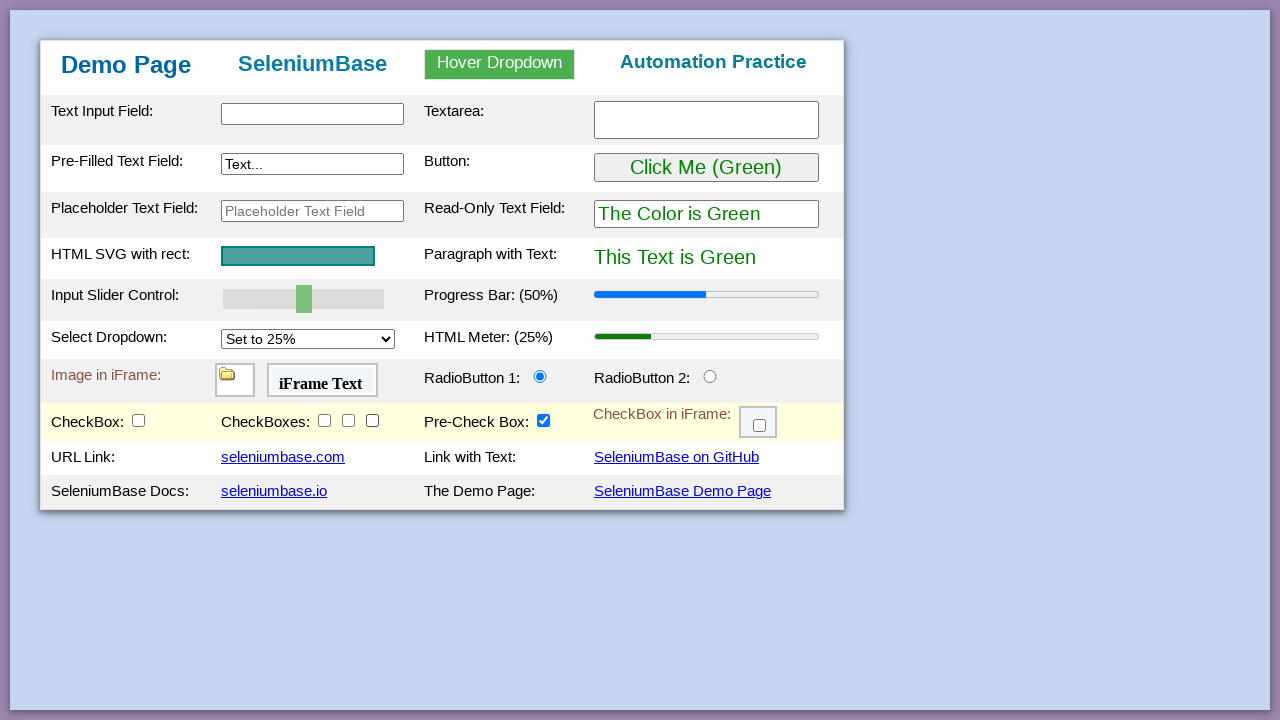

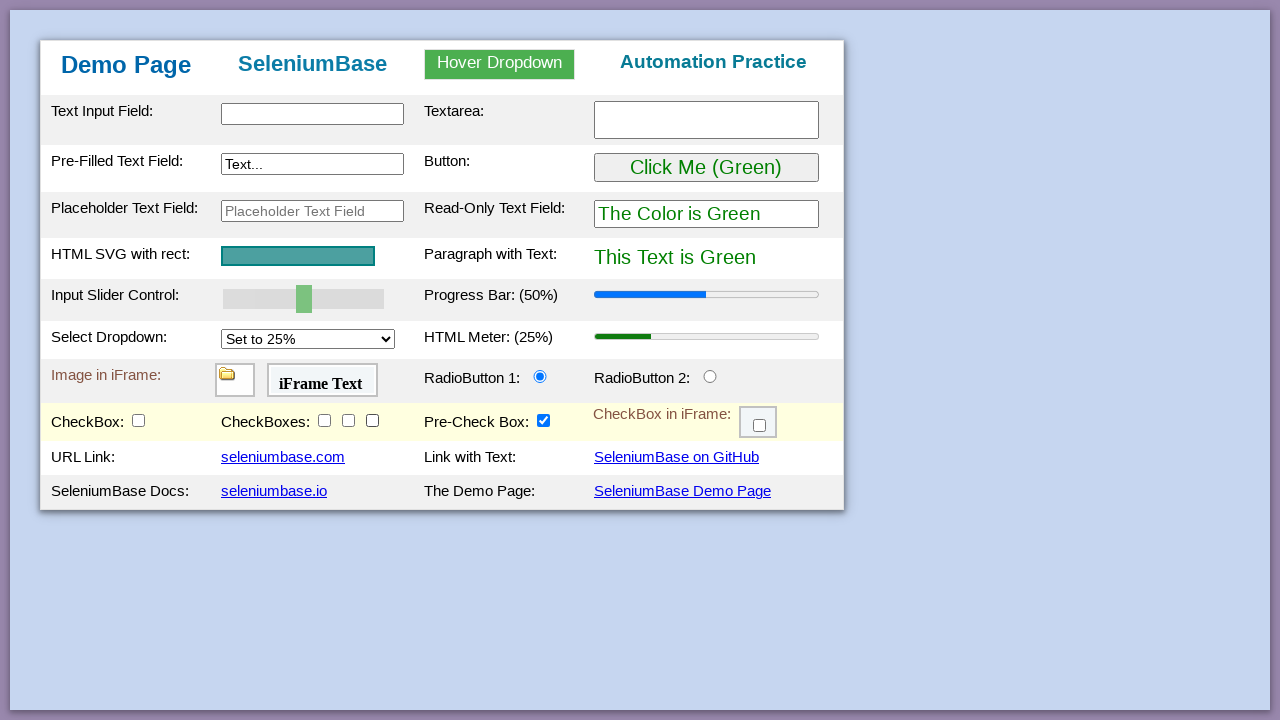